Tests that clicking the "Registration / Forgot password" link on the Koel login page redirects the user to the registration page.

Starting URL: https://qa.koel.app/

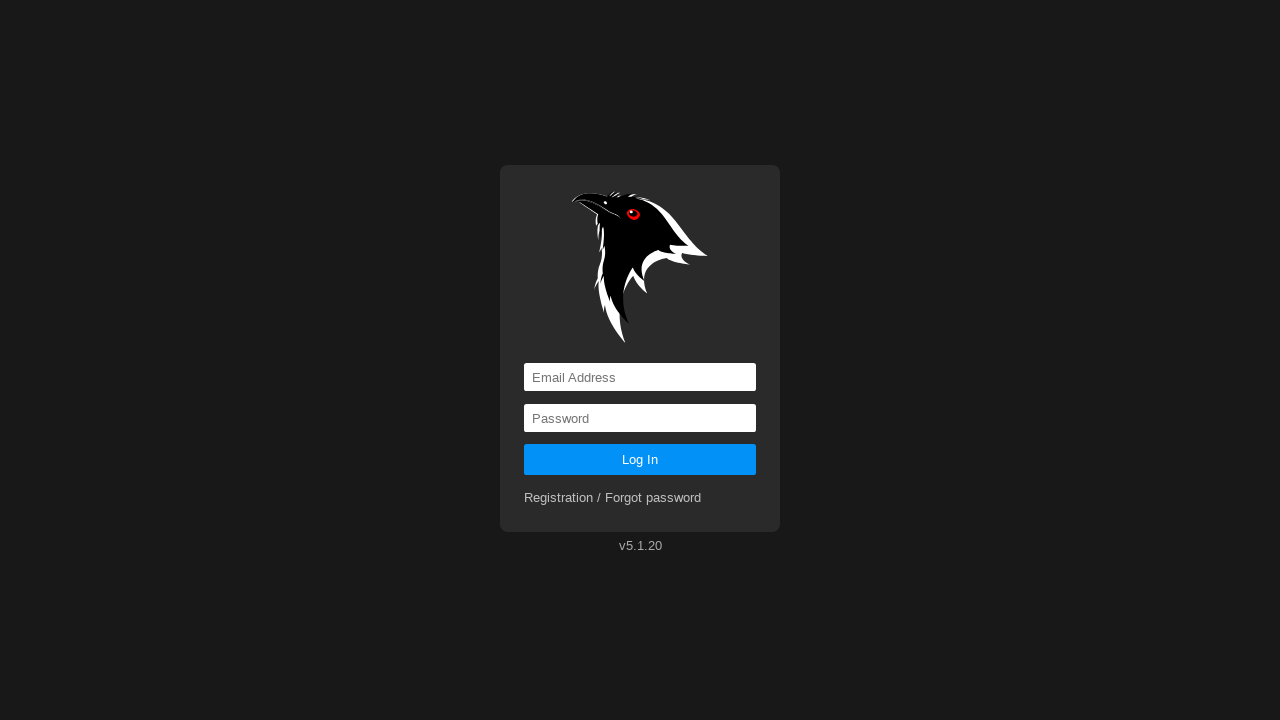

Clicked the 'Registration / Forgot password' link on the login page at (613, 498) on xpath=//a[contains(text(), 'Registration / Forgot password')]
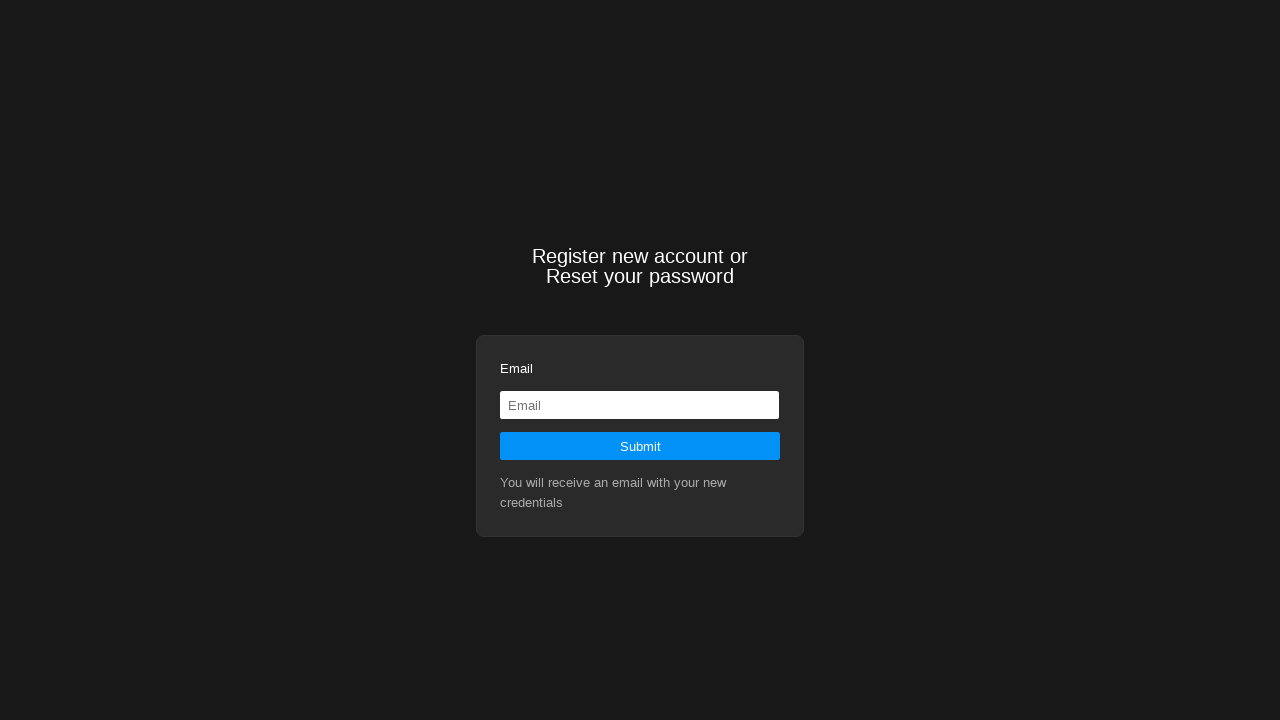

Waited for navigation to the registration page URL
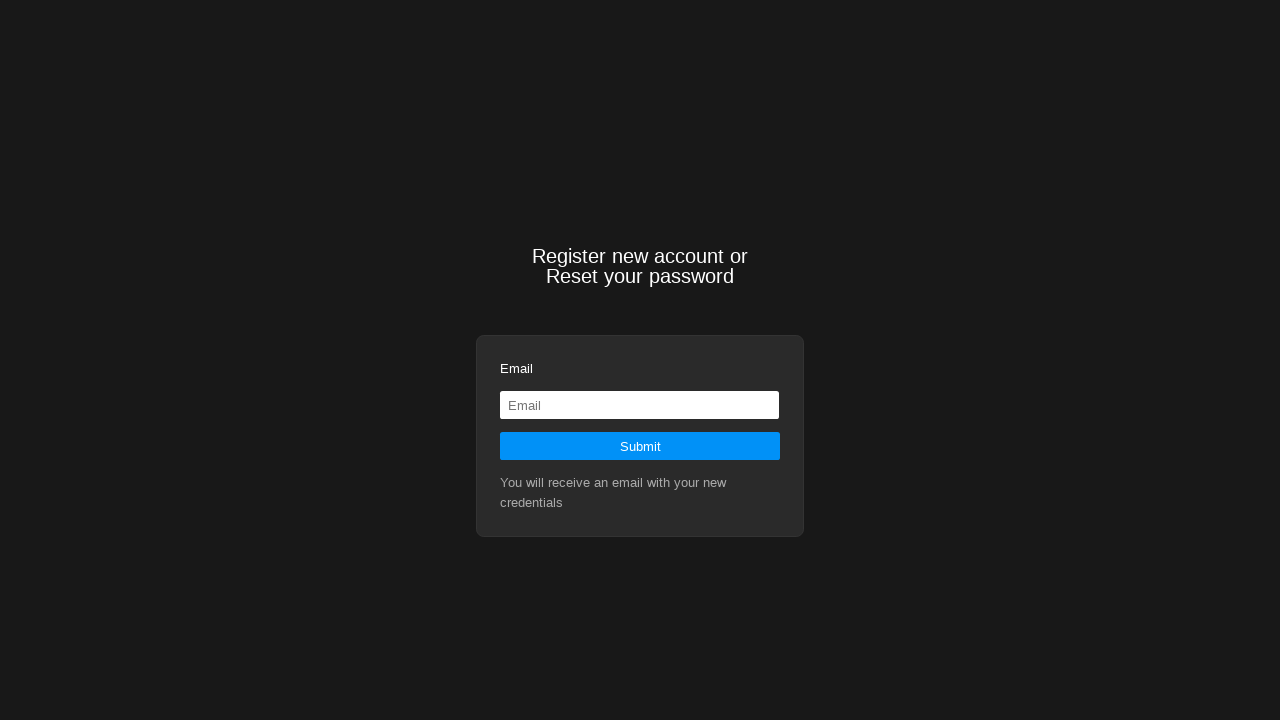

Verified that the current URL is https://qa.koel.app/registration
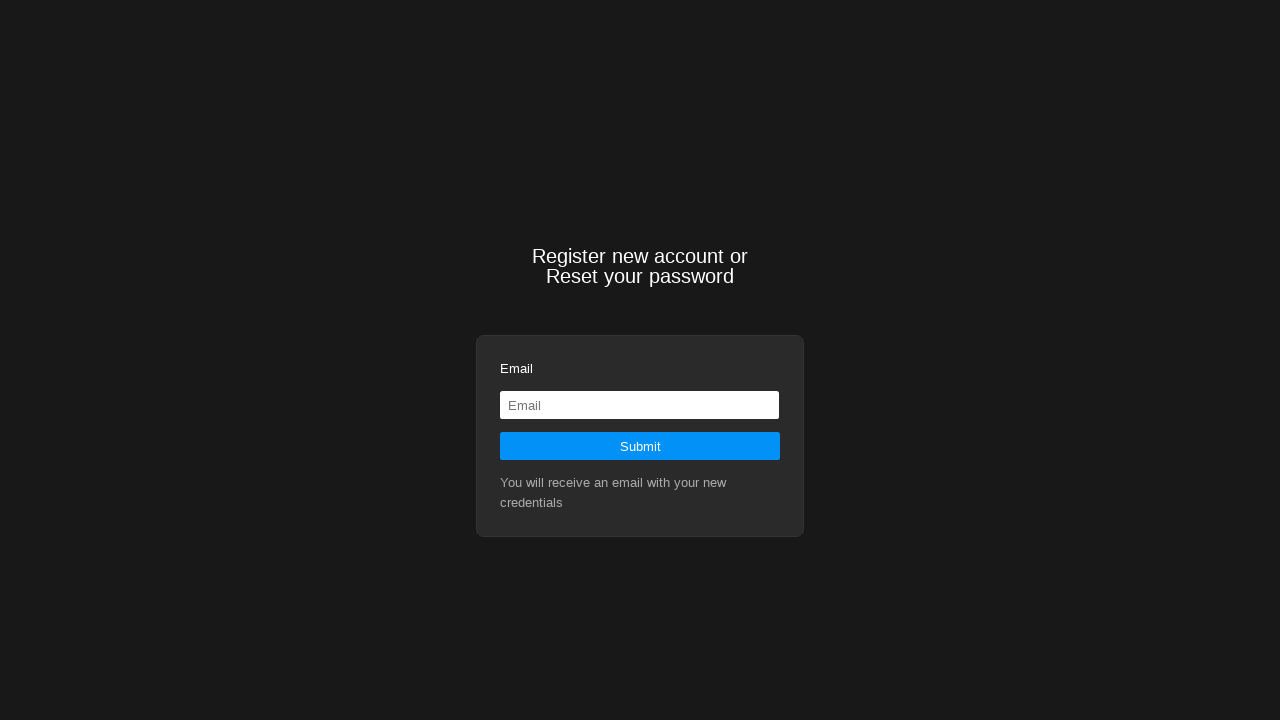

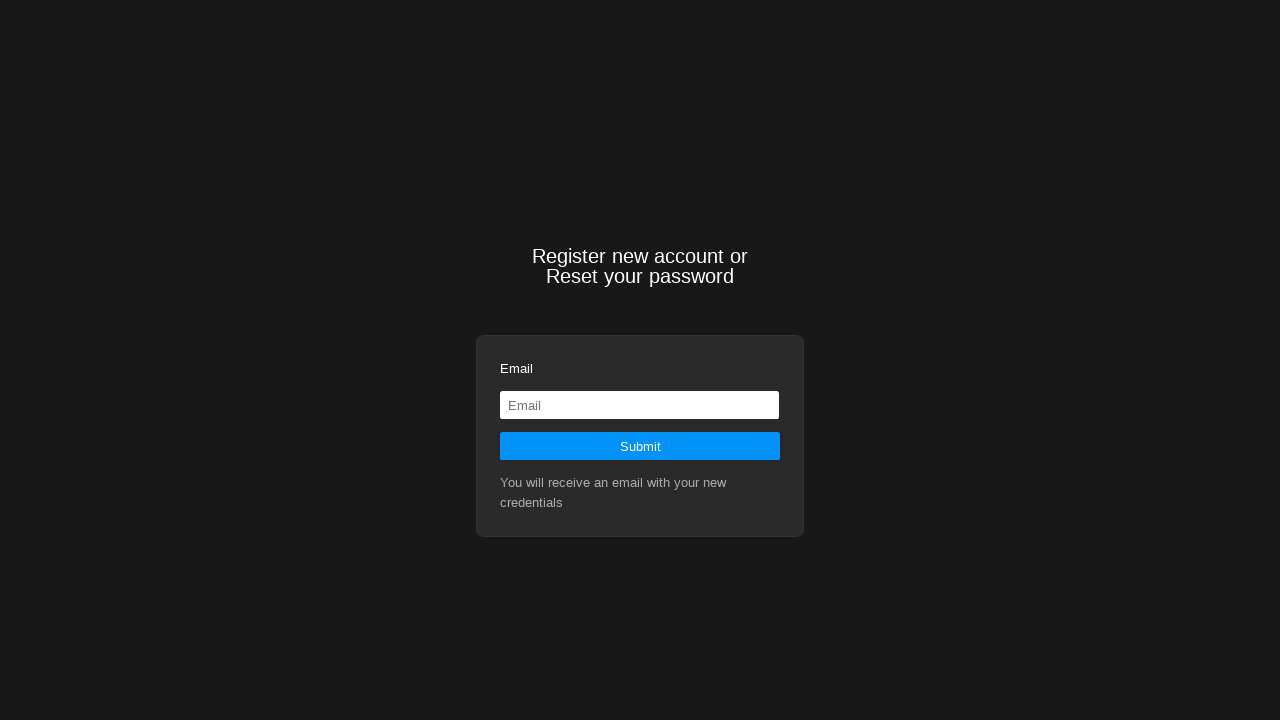